Tests drag and drop functionality on jQuery UI demo page by dragging an element and dropping it onto a target area

Starting URL: http://jqueryui.com/droppable/

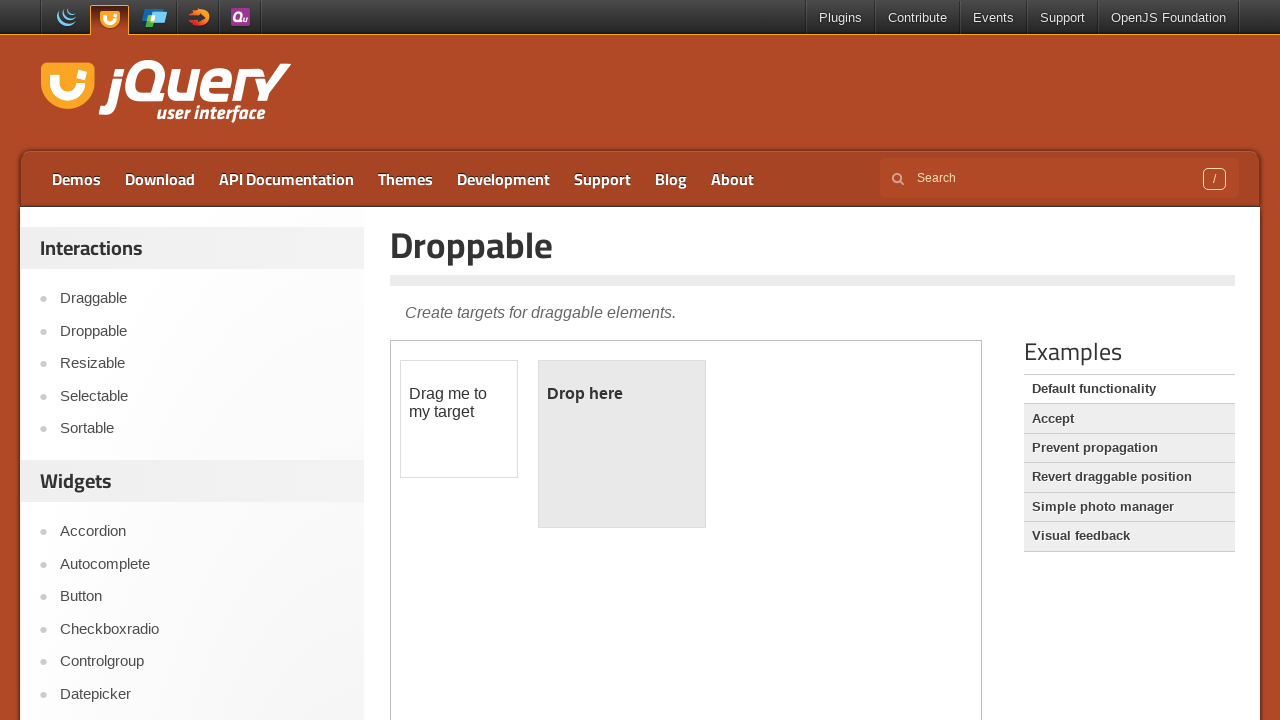

Located the iframe containing the jQuery UI droppable demo
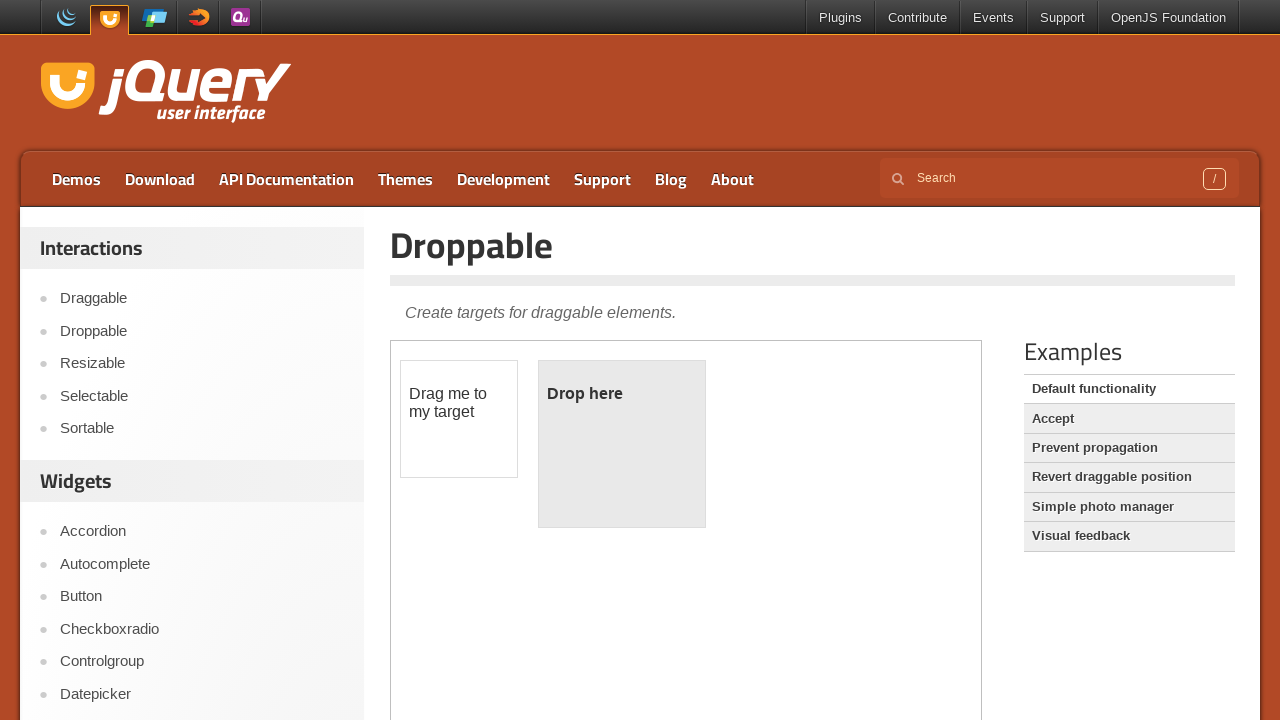

Located the draggable element
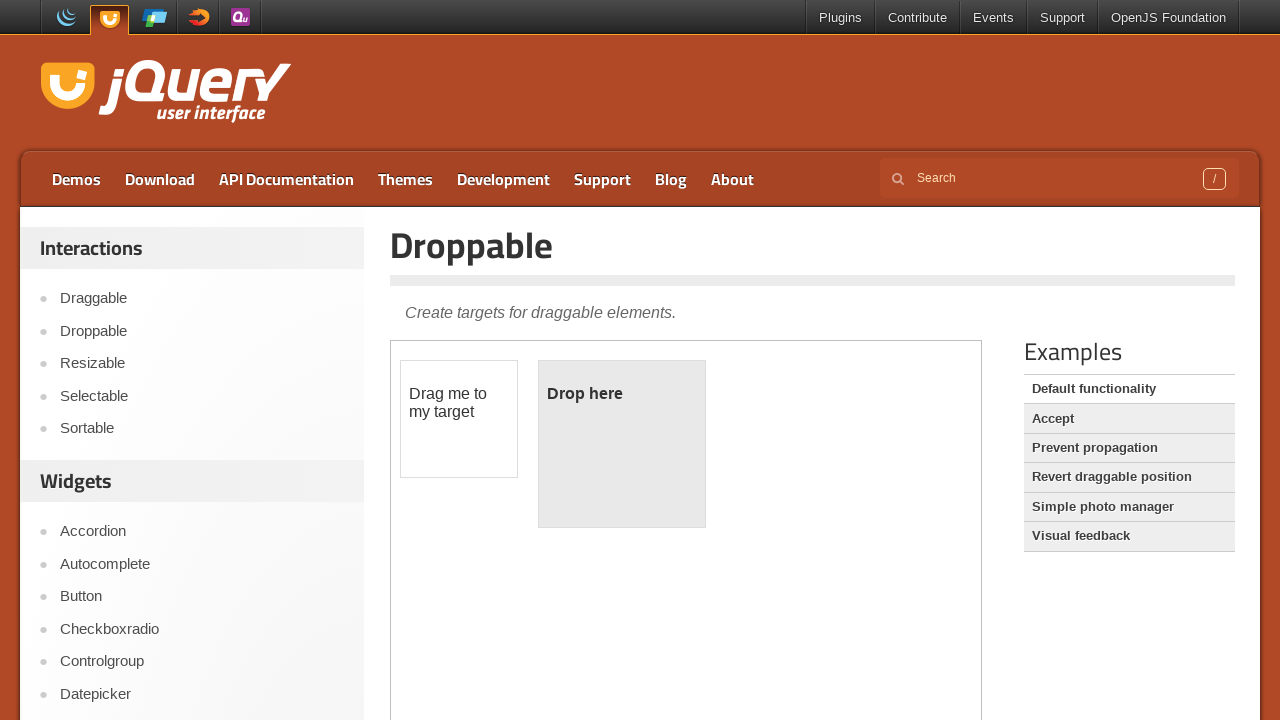

Located the droppable target area
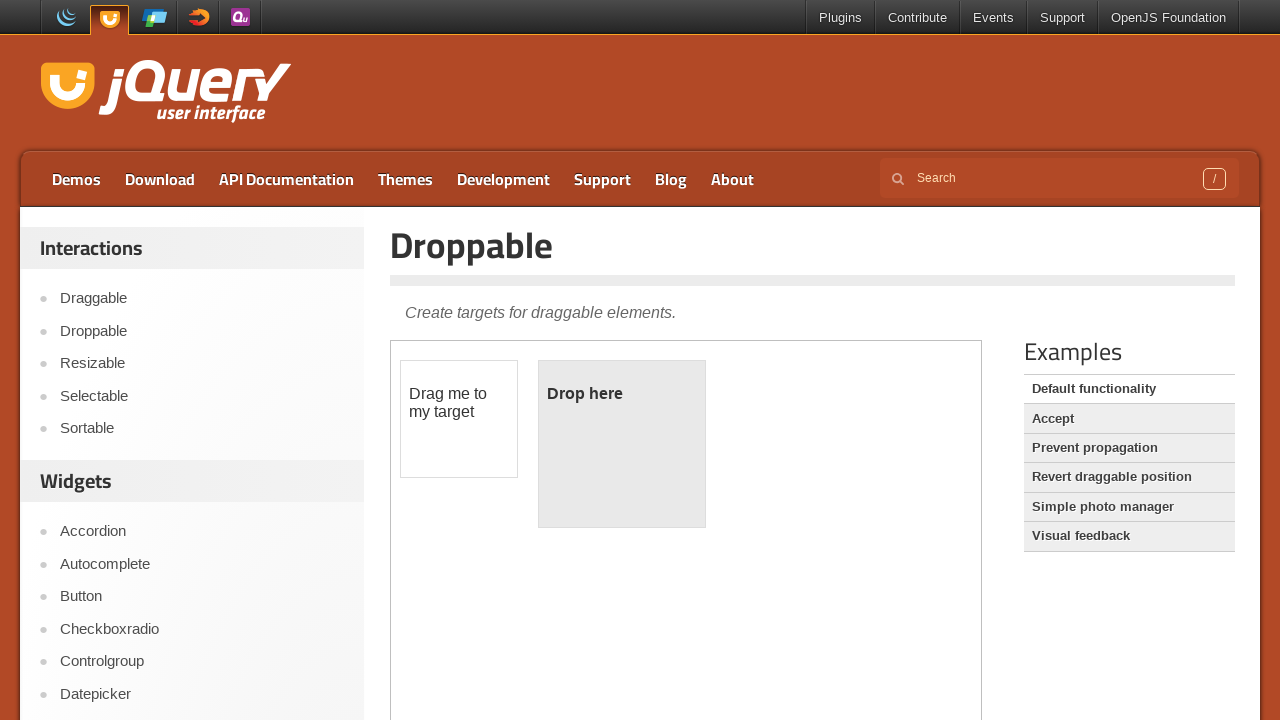

Dragged the element onto the droppable target area at (622, 444)
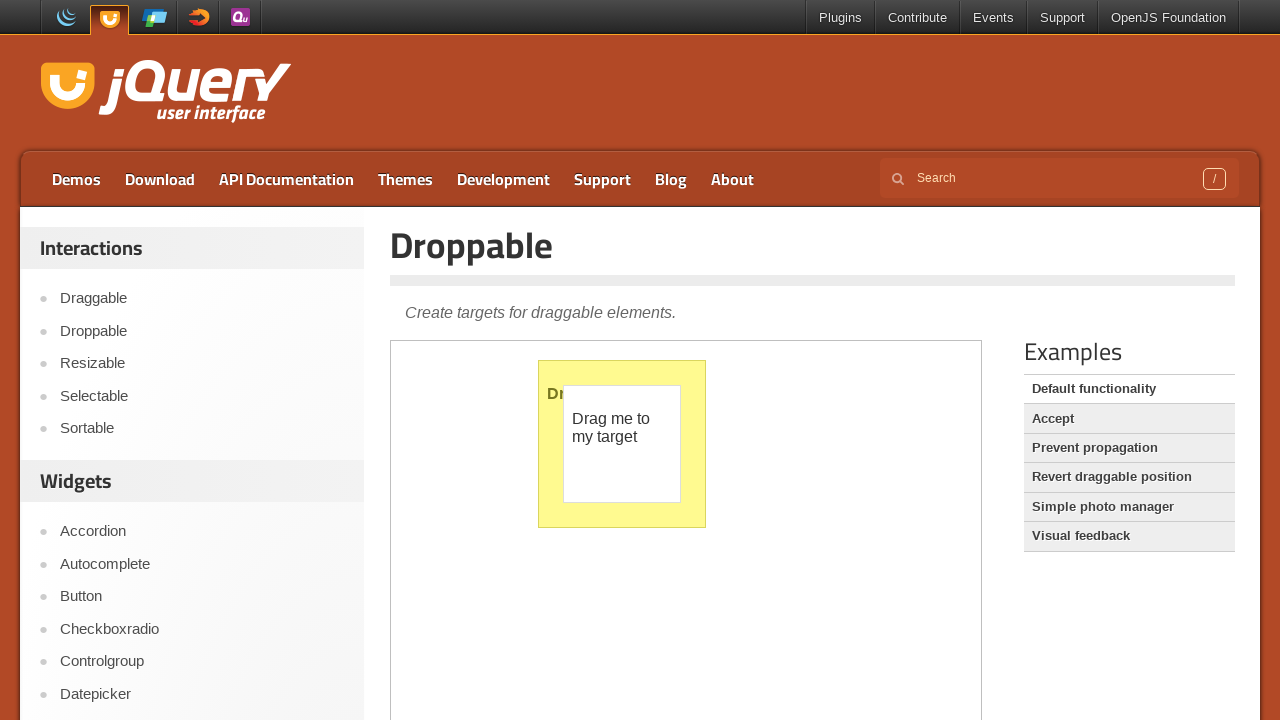

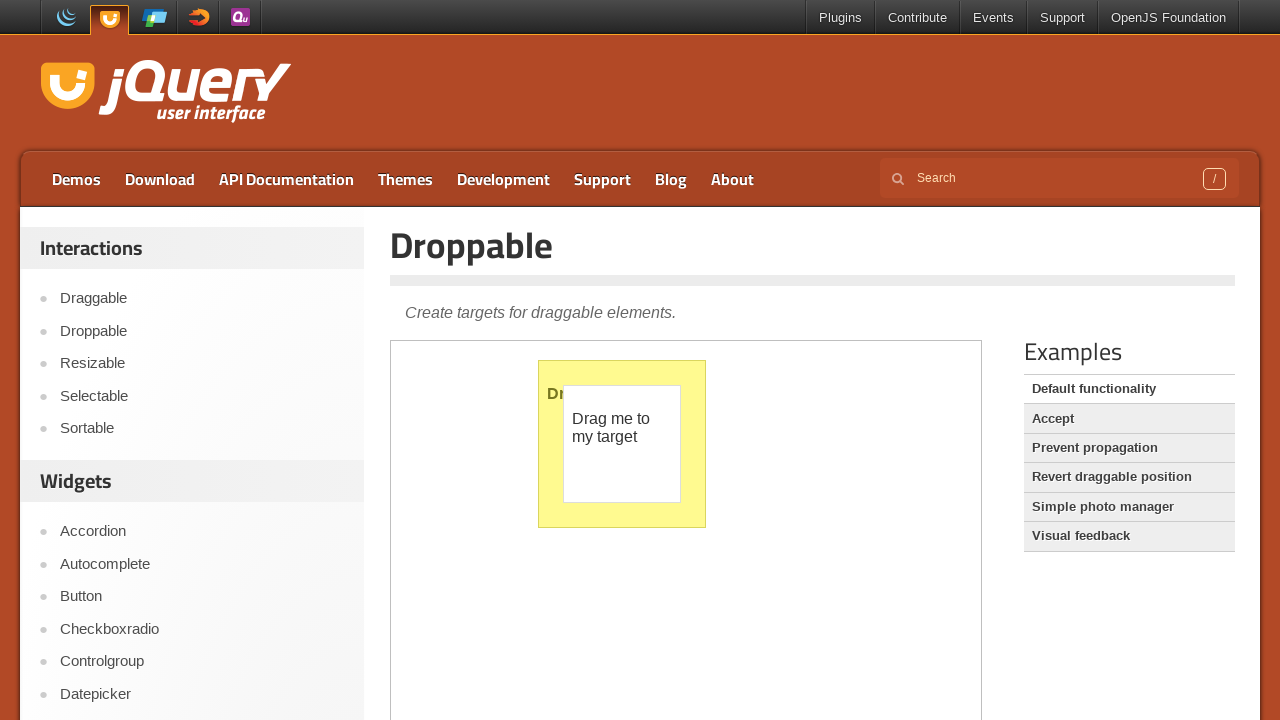